Tests the add/remove elements functionality by clicking the "Add Element" button five times to create delete buttons, then verifies the delete buttons are present

Starting URL: http://the-internet.herokuapp.com/add_remove_elements/

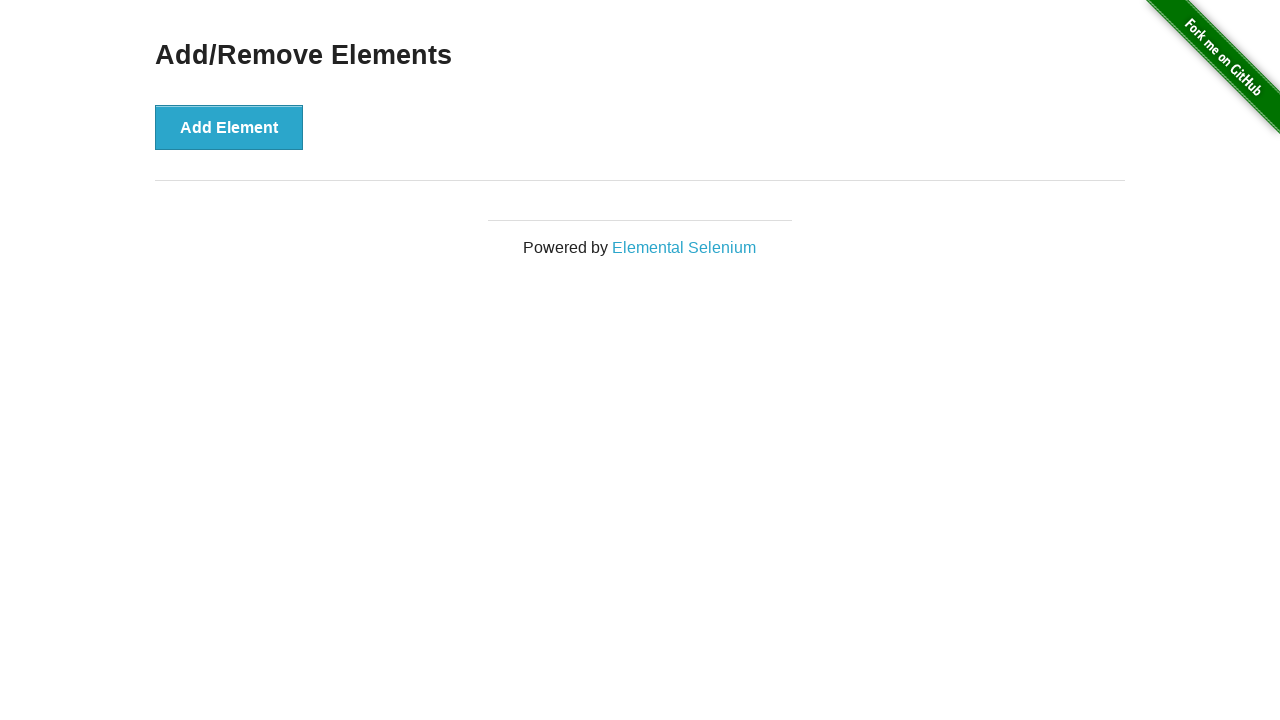

Clicked 'Add Element' button to create a delete button at (229, 127) on xpath=//button[contains(text(), 'Add Element')]
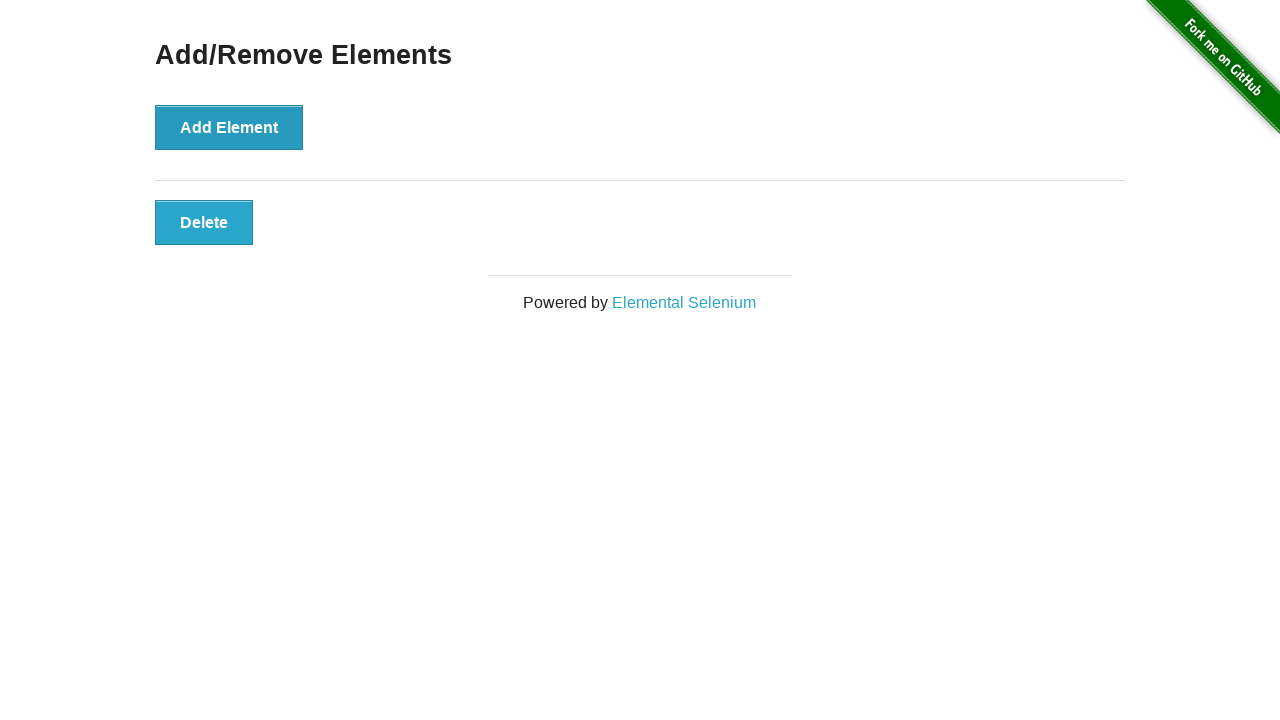

Clicked 'Add Element' button to create a delete button at (229, 127) on xpath=//button[contains(text(), 'Add Element')]
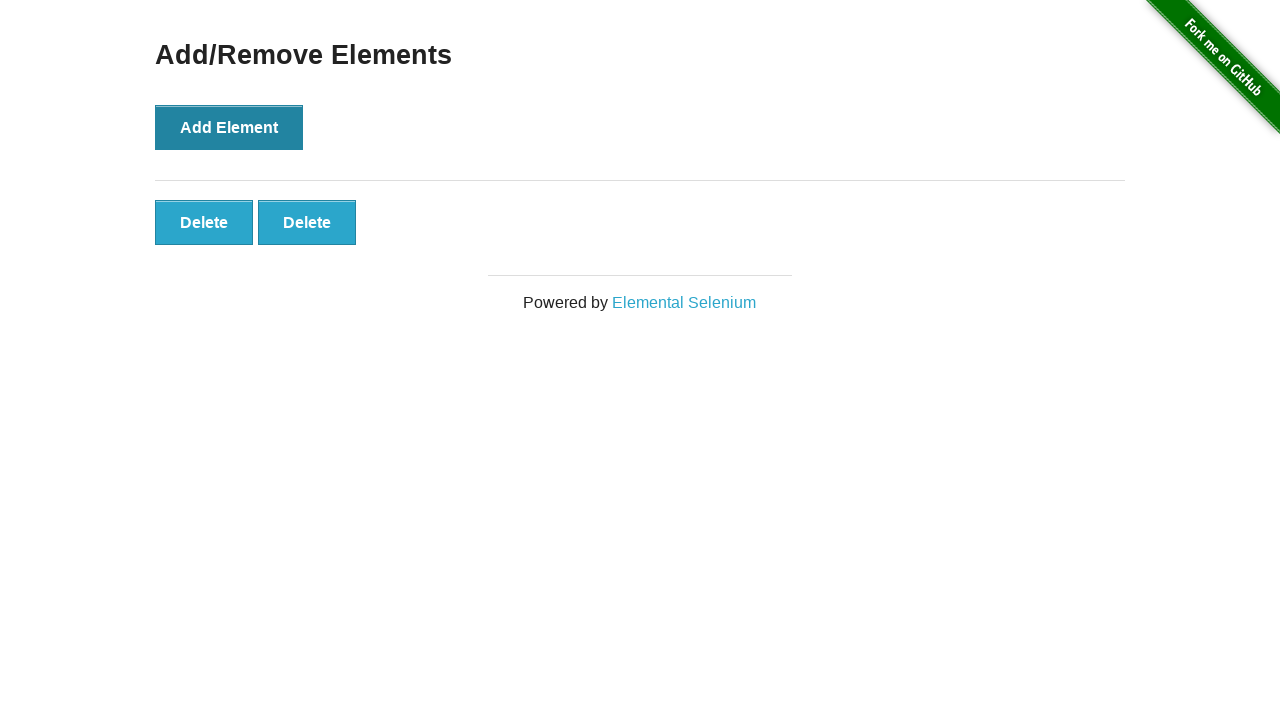

Clicked 'Add Element' button to create a delete button at (229, 127) on xpath=//button[contains(text(), 'Add Element')]
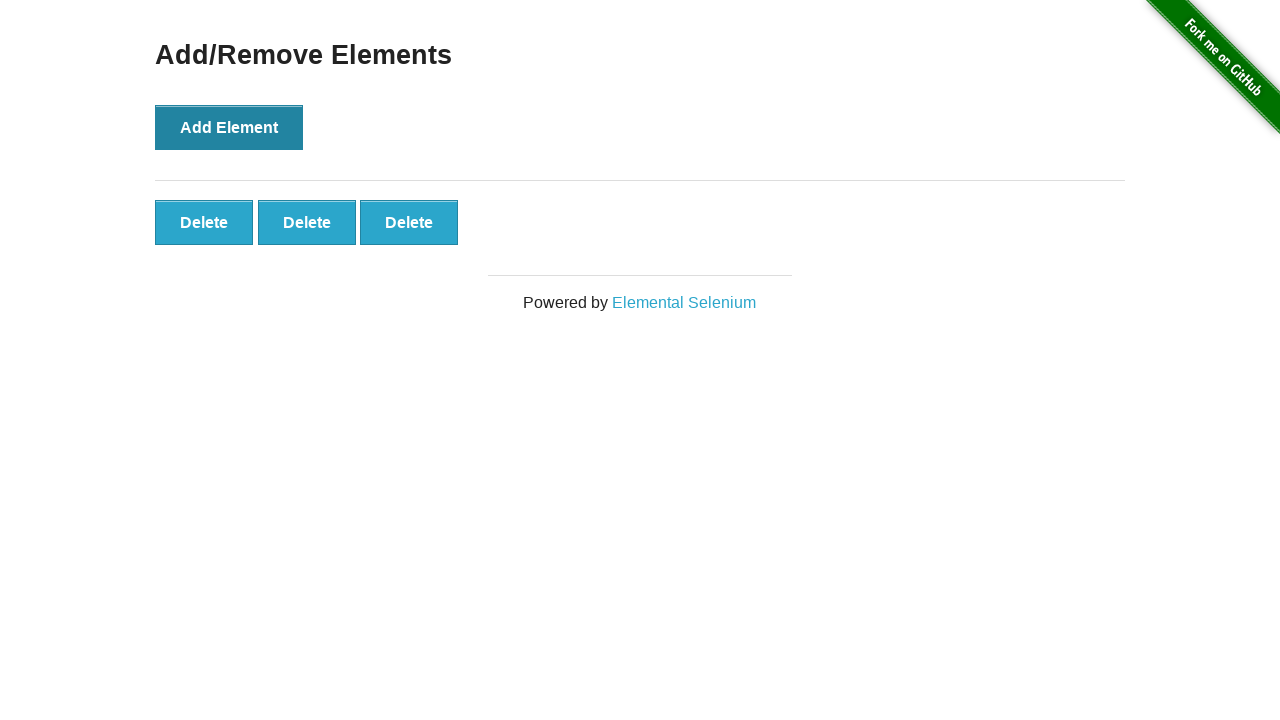

Clicked 'Add Element' button to create a delete button at (229, 127) on xpath=//button[contains(text(), 'Add Element')]
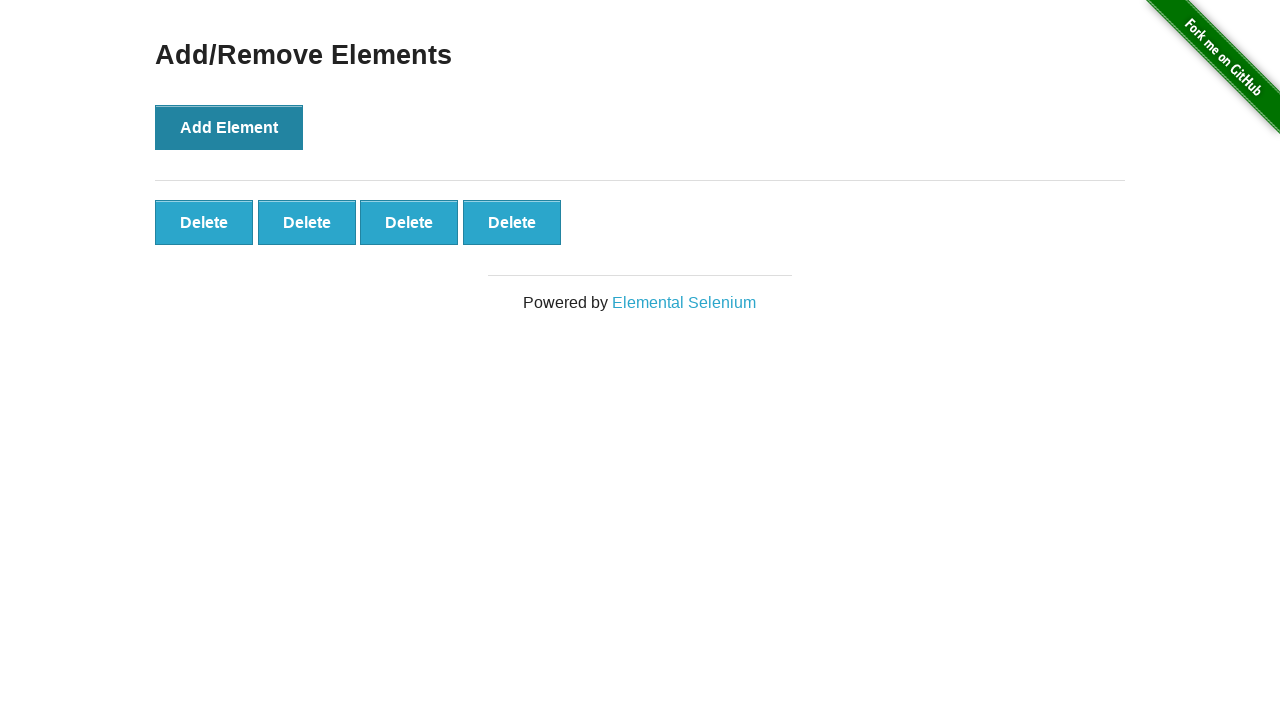

Clicked 'Add Element' button to create a delete button at (229, 127) on xpath=//button[contains(text(), 'Add Element')]
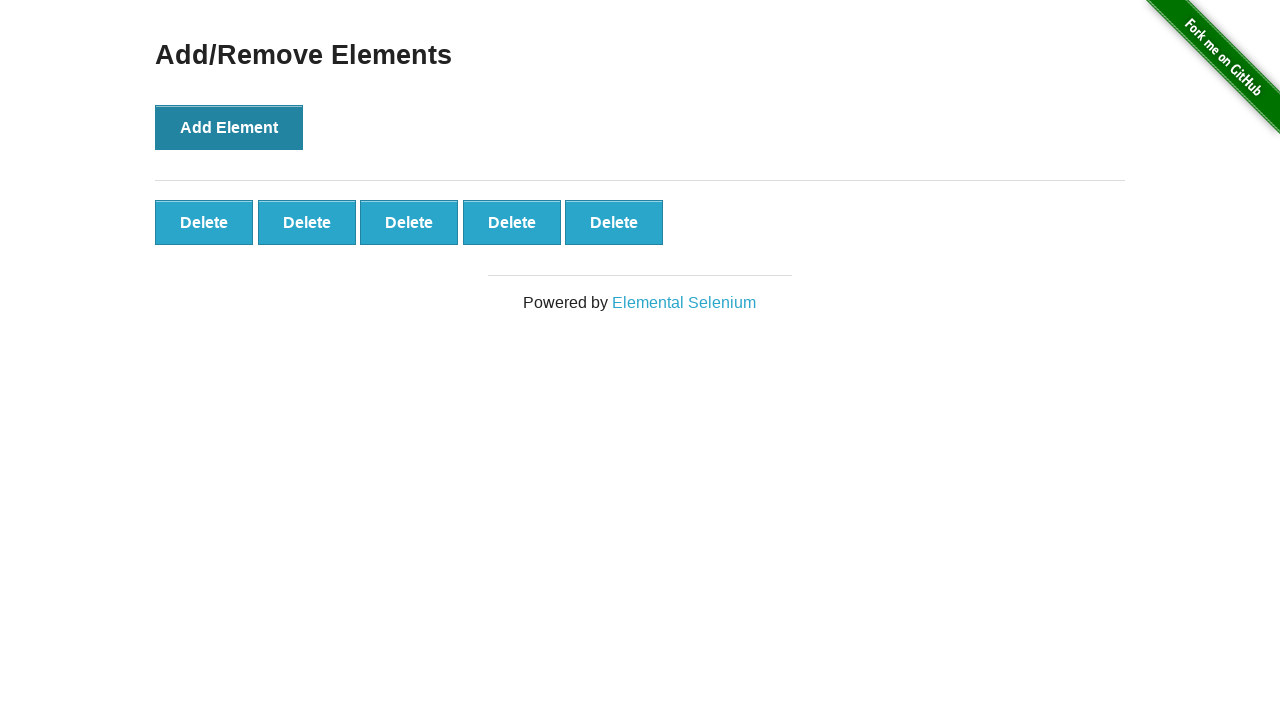

Verified delete buttons are present after adding five elements
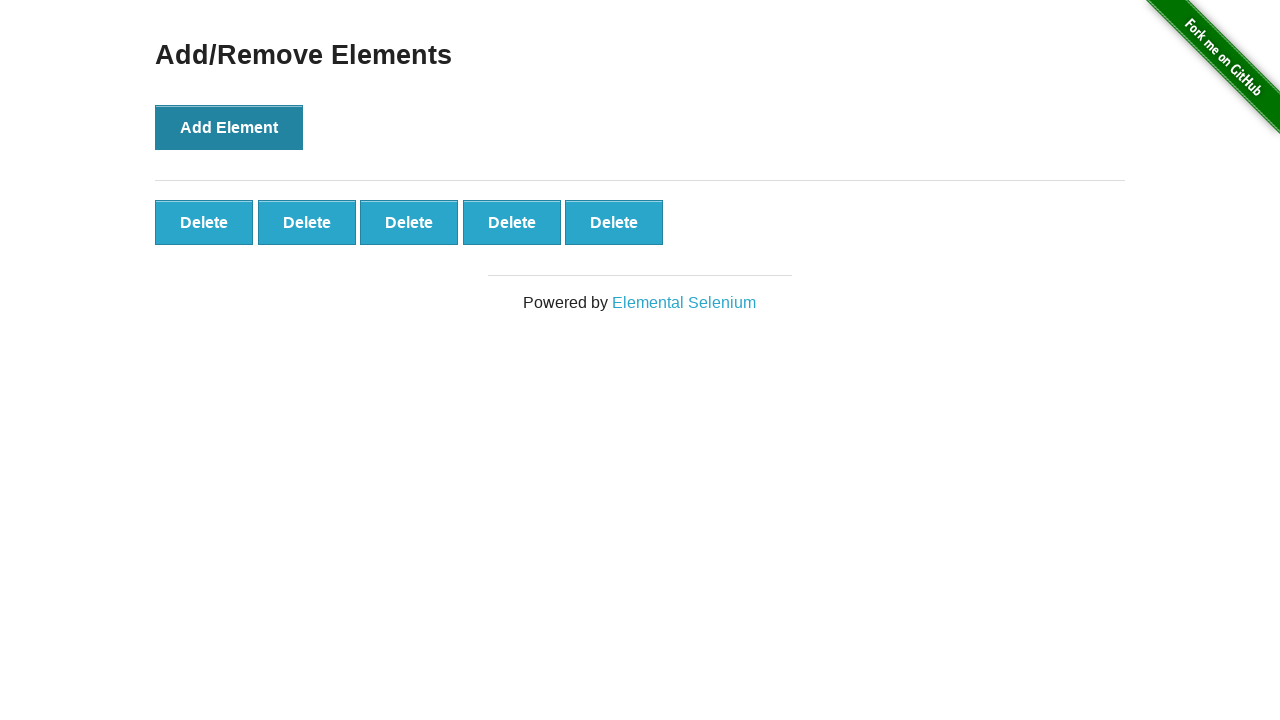

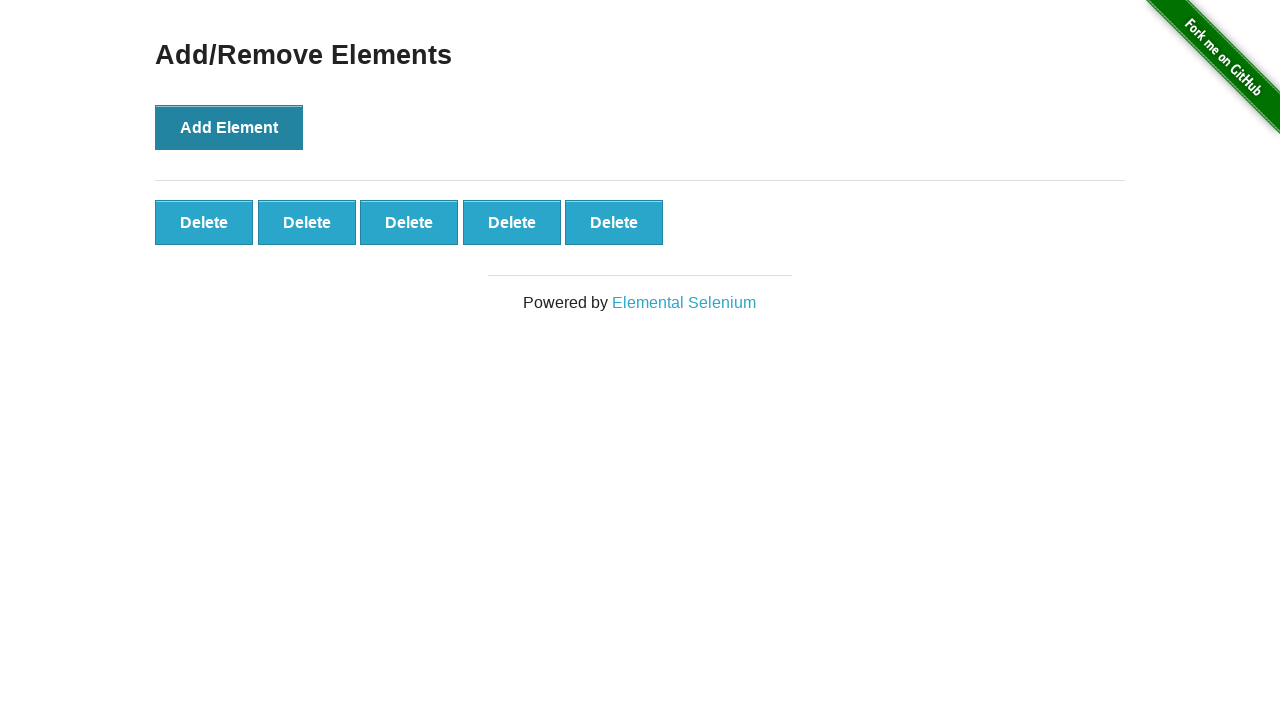